Tests drag and drop functionality on jQuery UI demo page by dragging an element and dropping it onto a target element within an iframe

Starting URL: https://jqueryui.com/droppable/

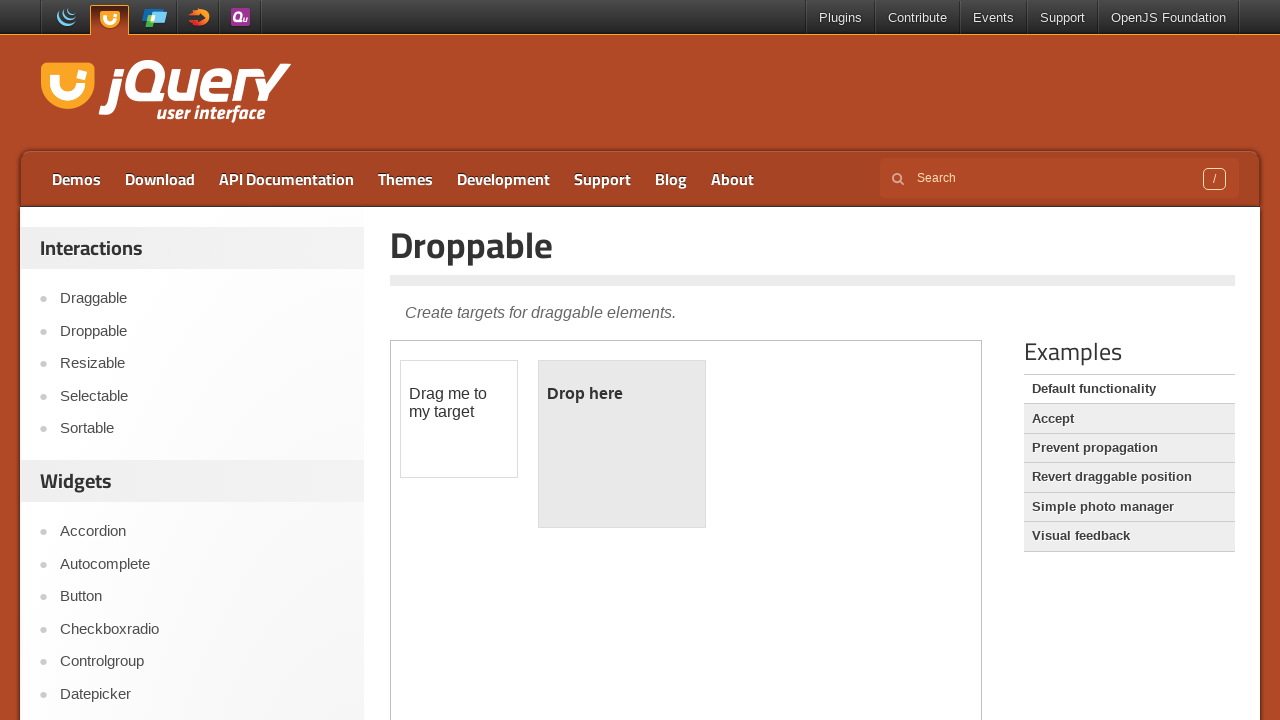

Navigated to jQuery UI droppable demo page
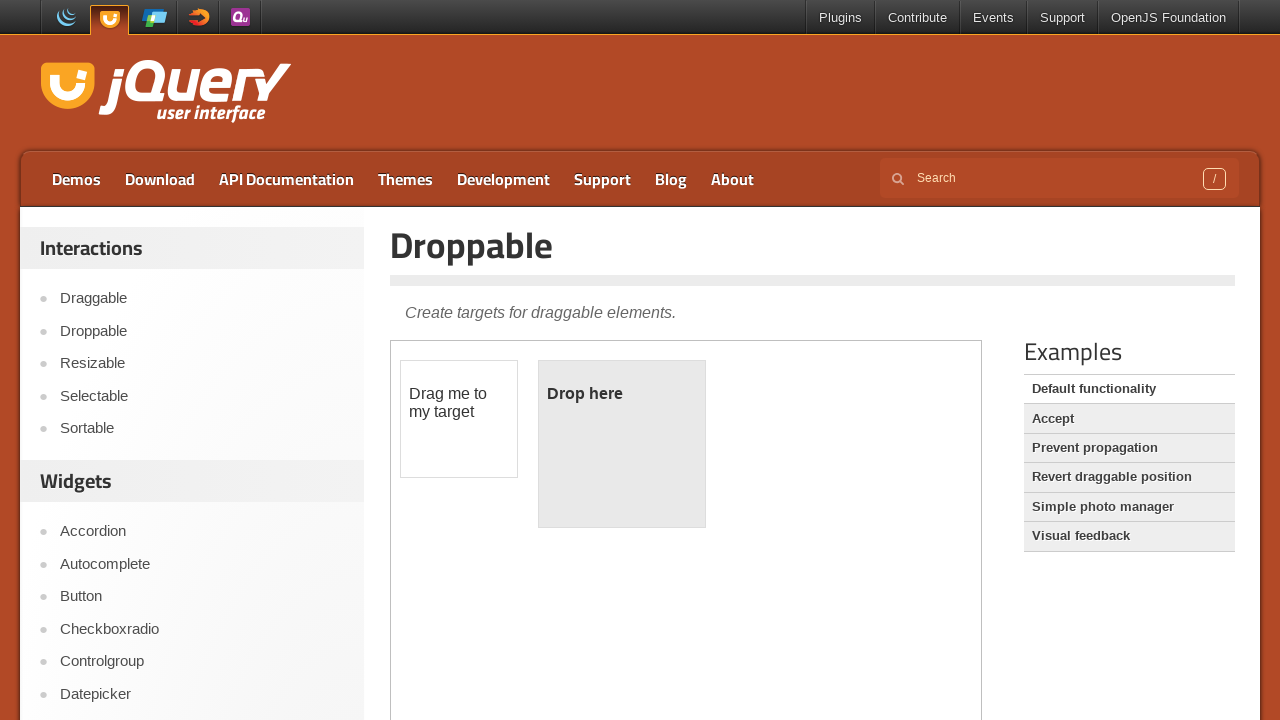

Located the demo iframe
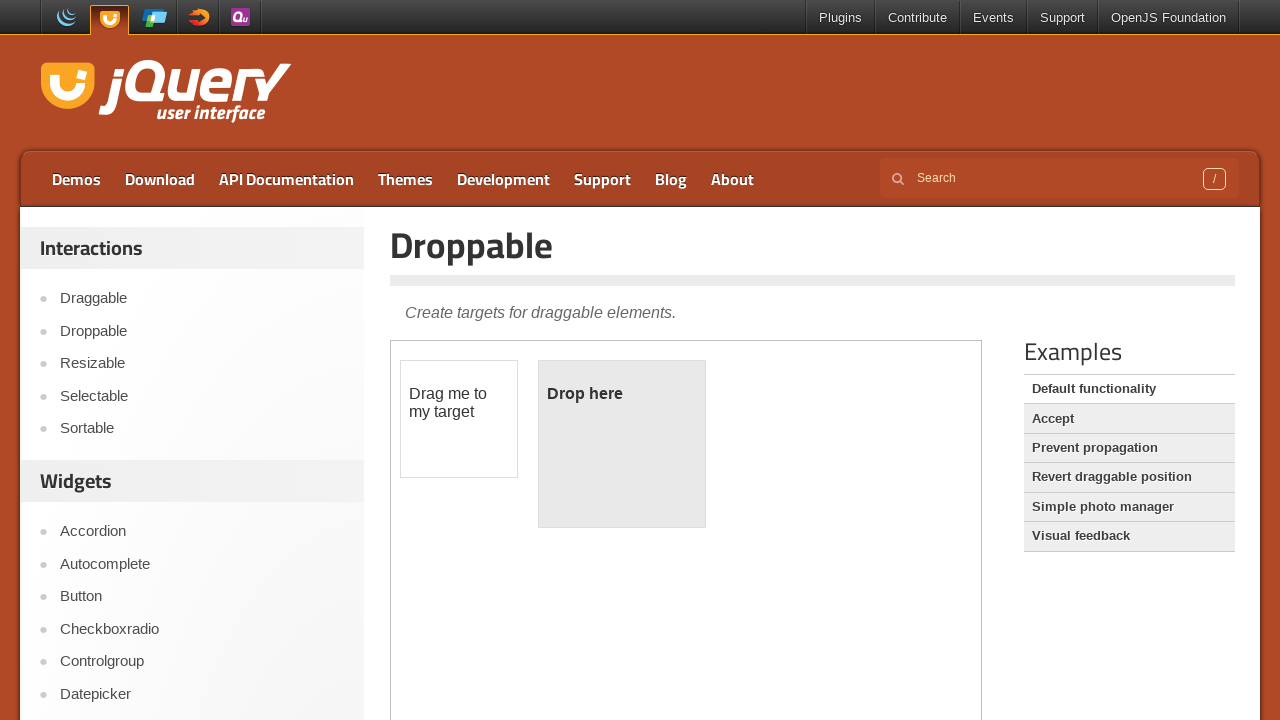

Located the draggable element in iframe
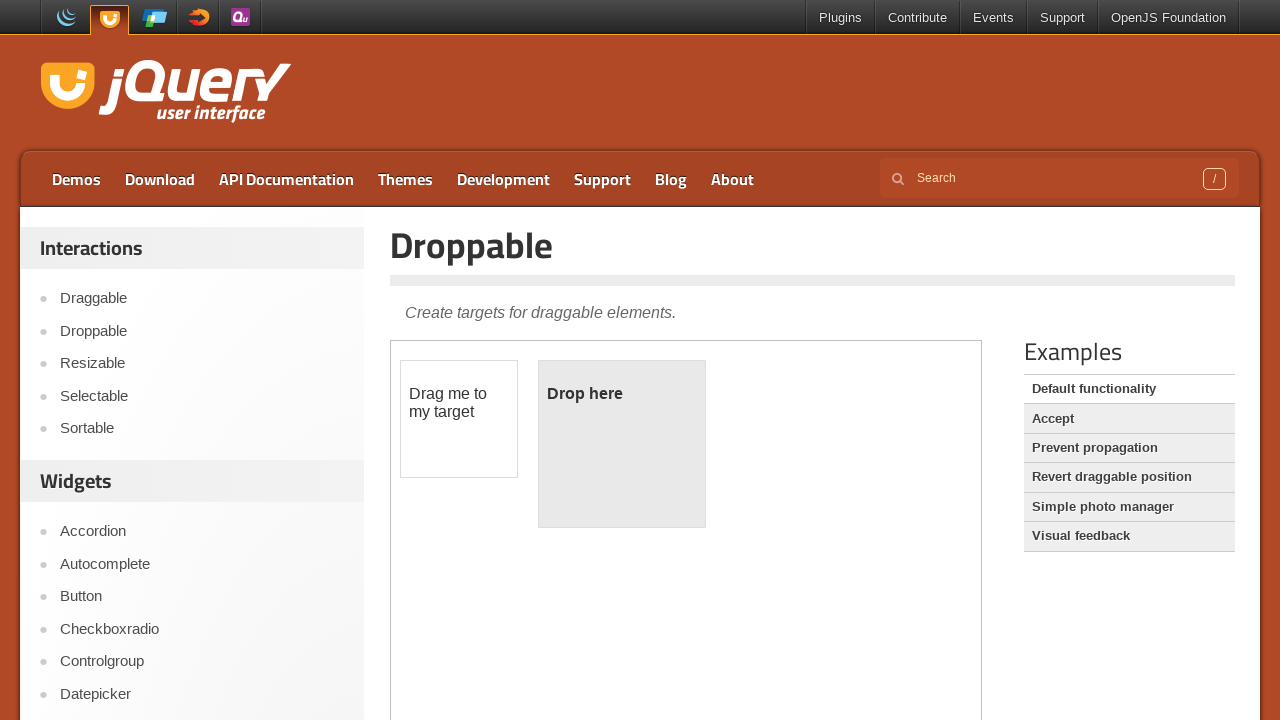

Located the droppable target element in iframe
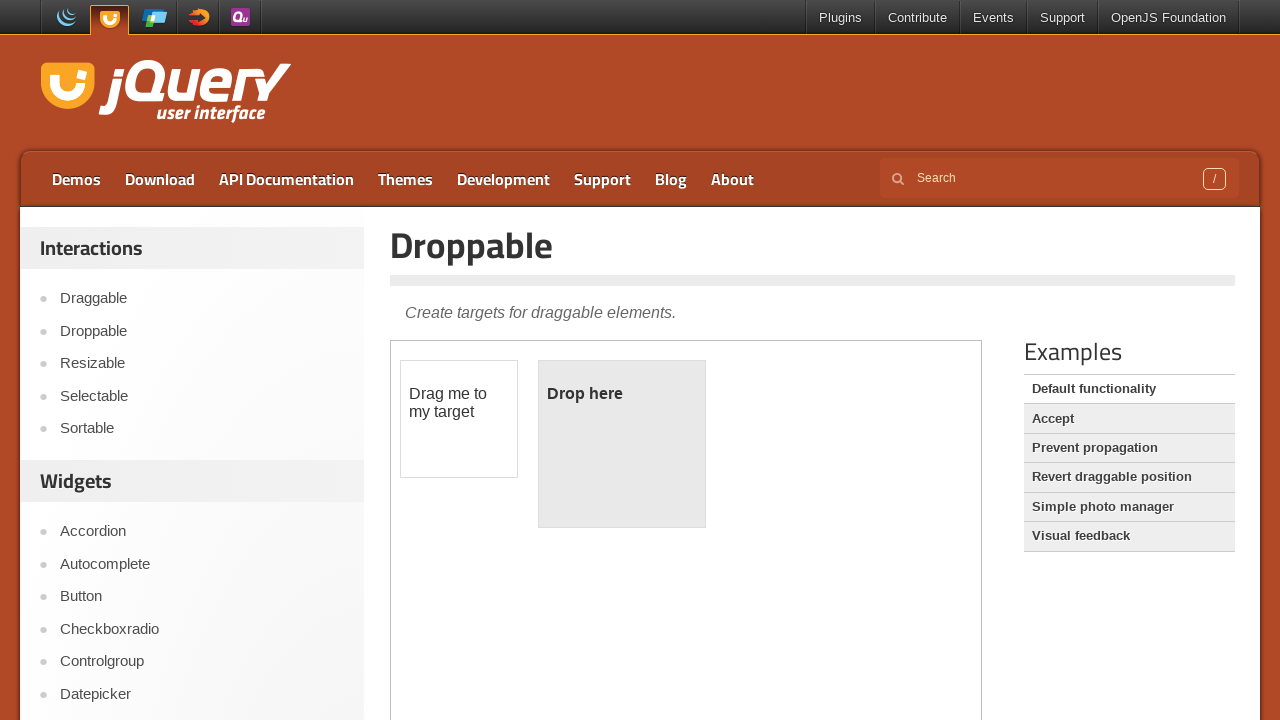

Dragged the draggable element and dropped it onto the droppable target at (622, 444)
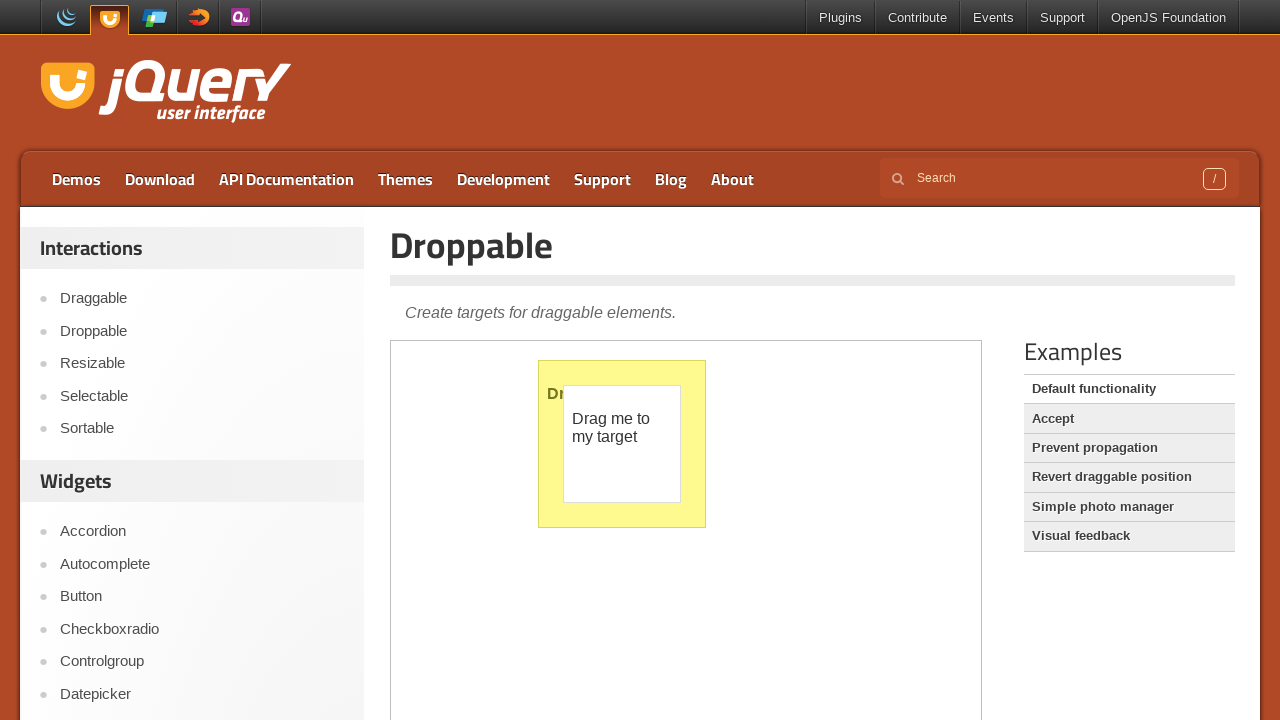

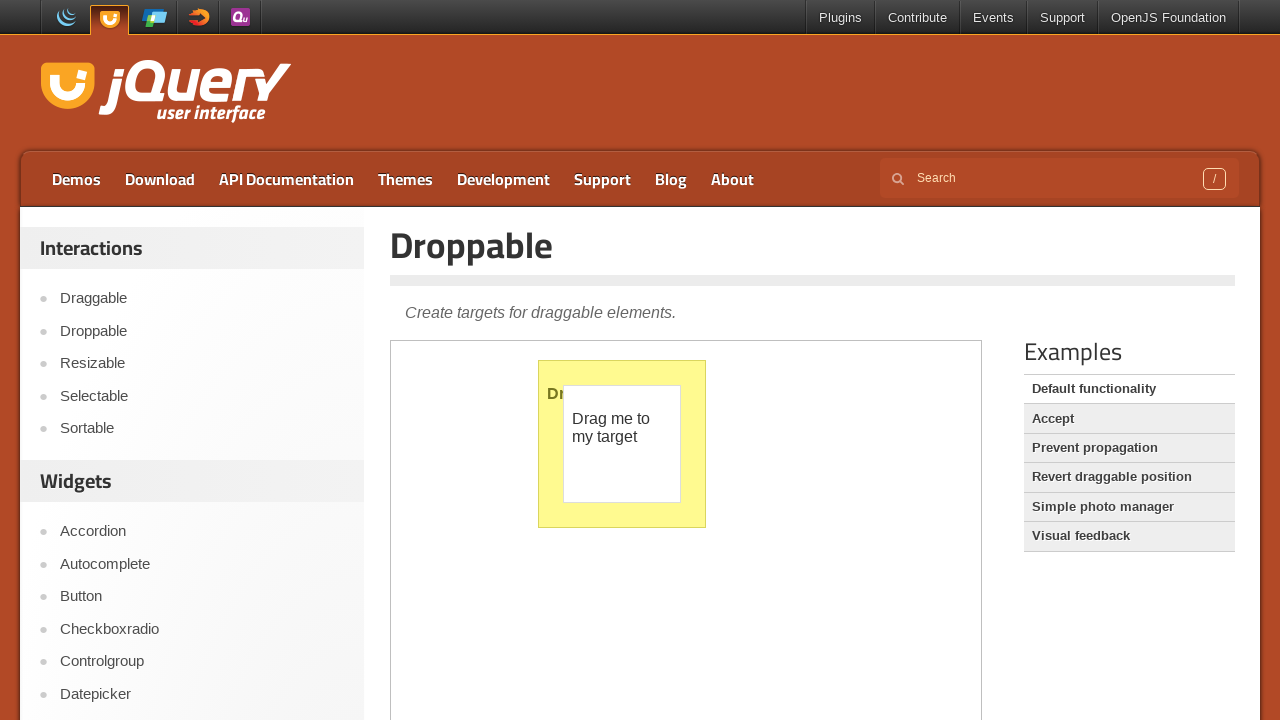